Tests radio button functionality by selecting payment method and delivery options, then submitting the form

Starting URL: https://demoapps.qspiders.com/

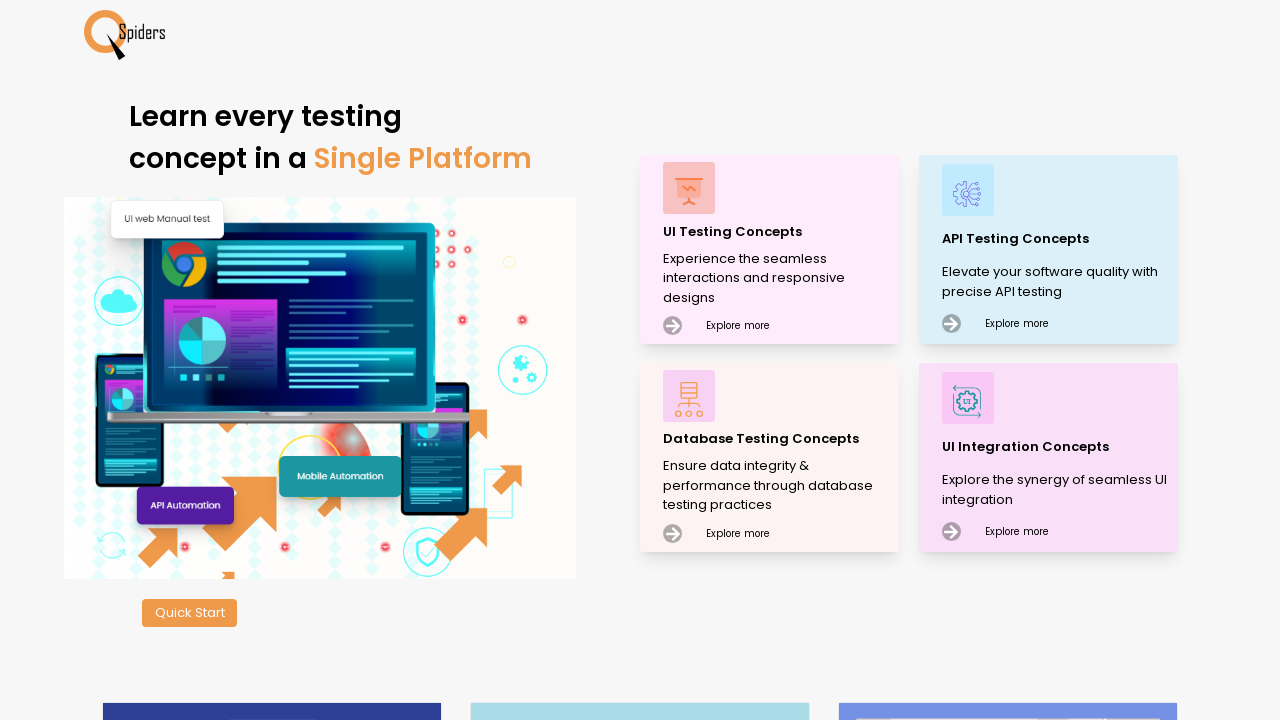

Clicked on UI Testing Concepts at (778, 232) on xpath=//p[text()='UI Testing Concepts']
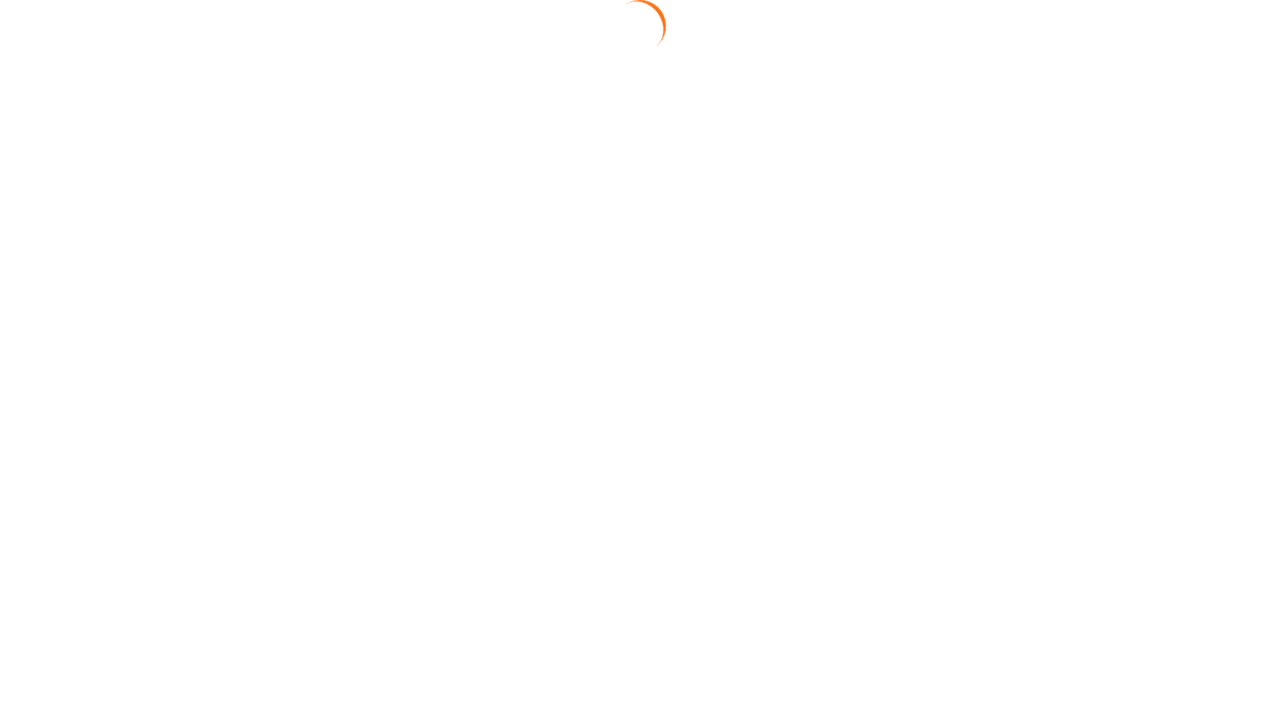

Clicked on Radio Button section at (62, 259) on xpath=//section[text()='Radio Button']
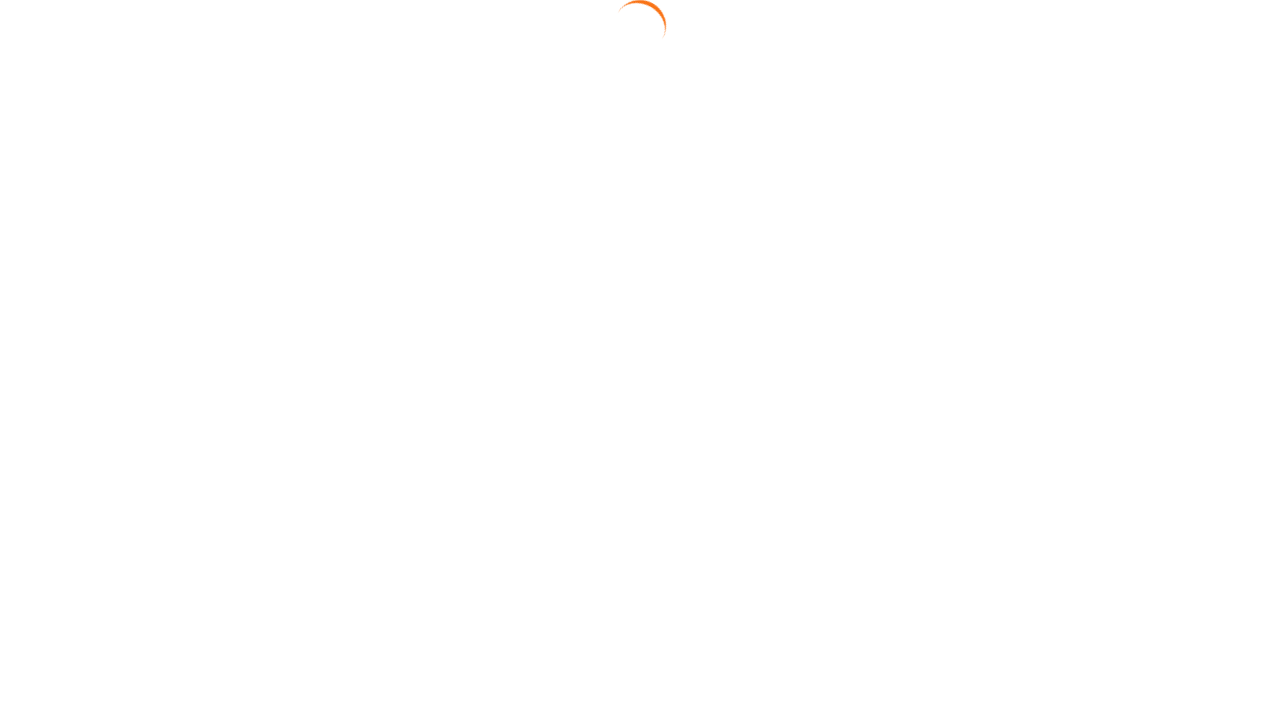

Selected UPI as payment method at (481, 204) on input[value='Upi']
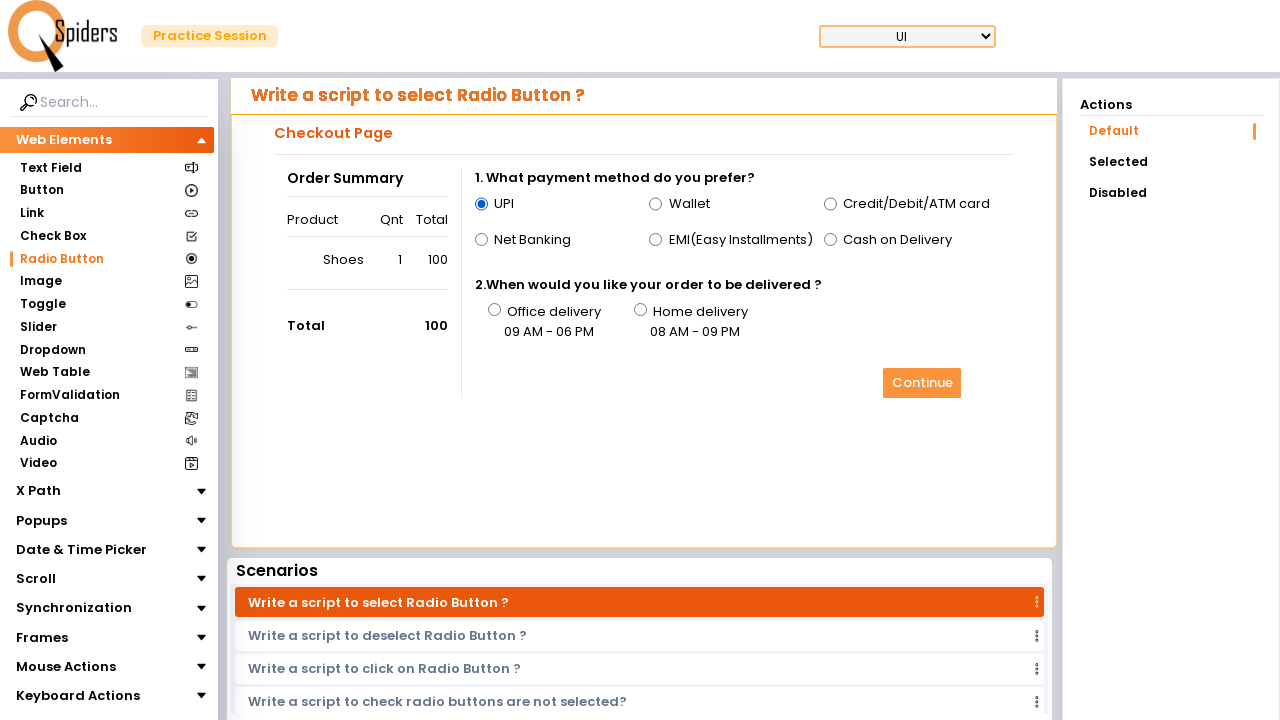

Selected home delivery option at (640, 310) on input[value='home']
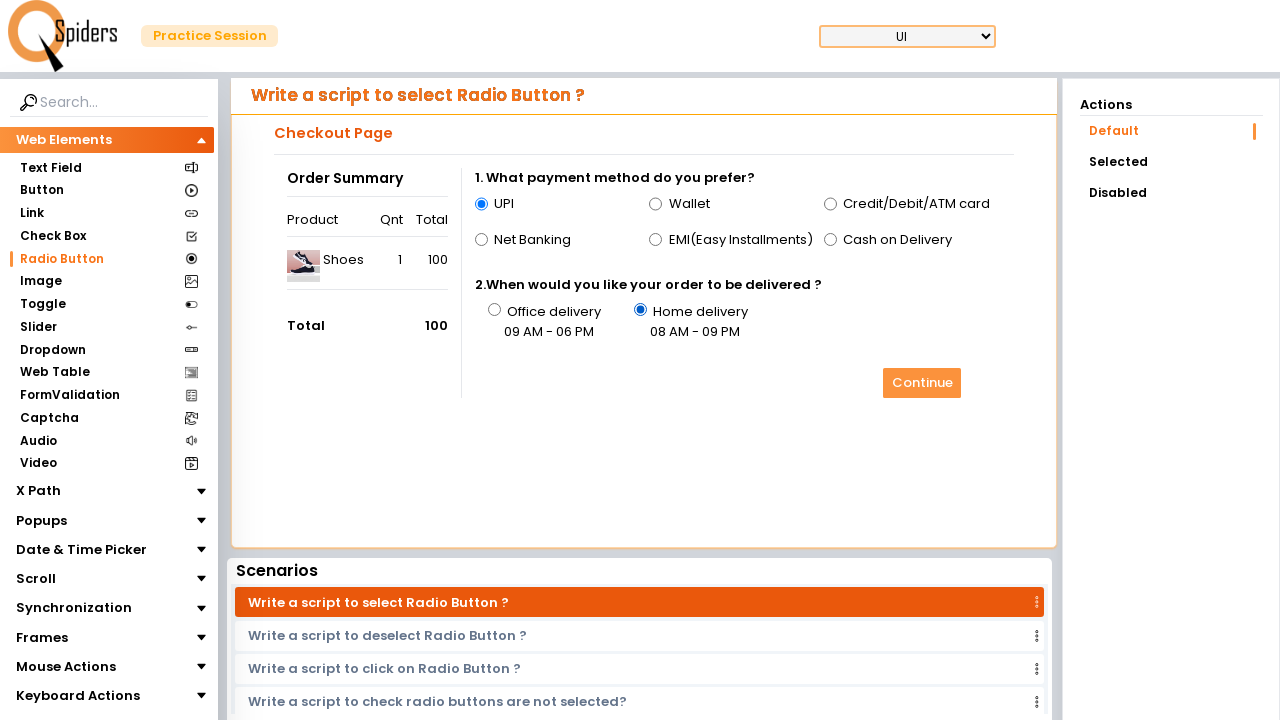

Submitted the form at (922, 383) on #btn
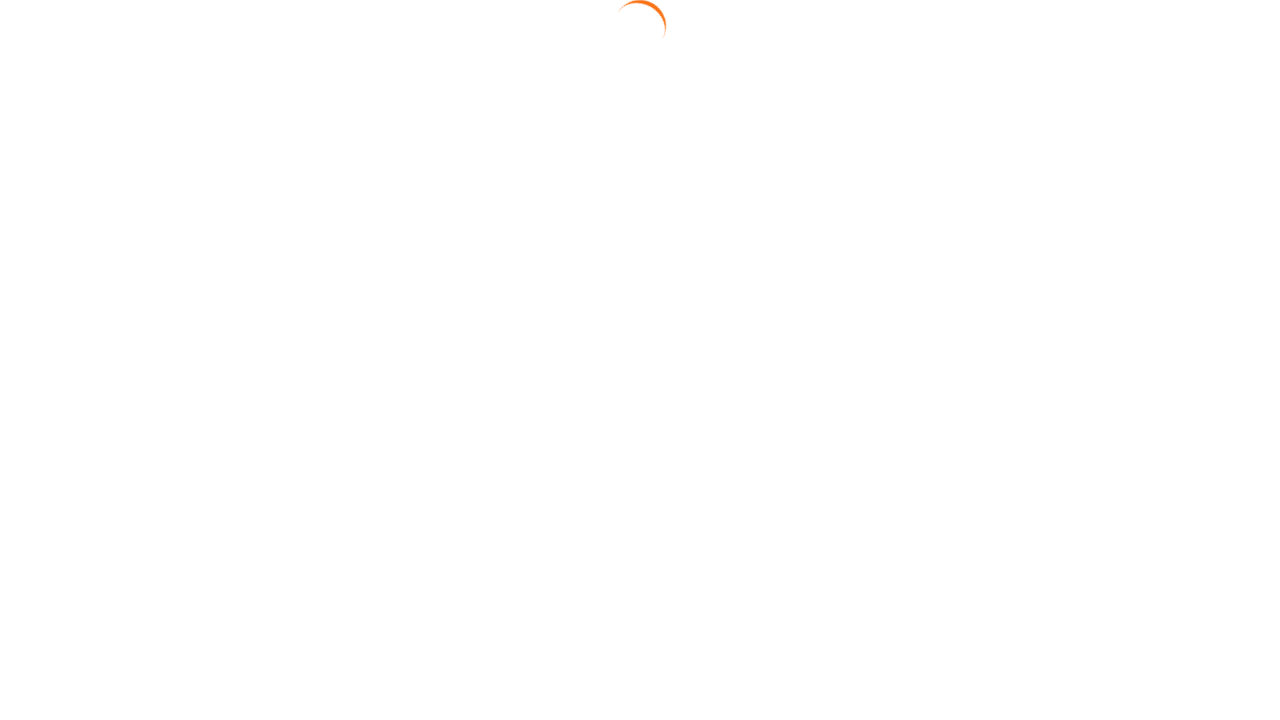

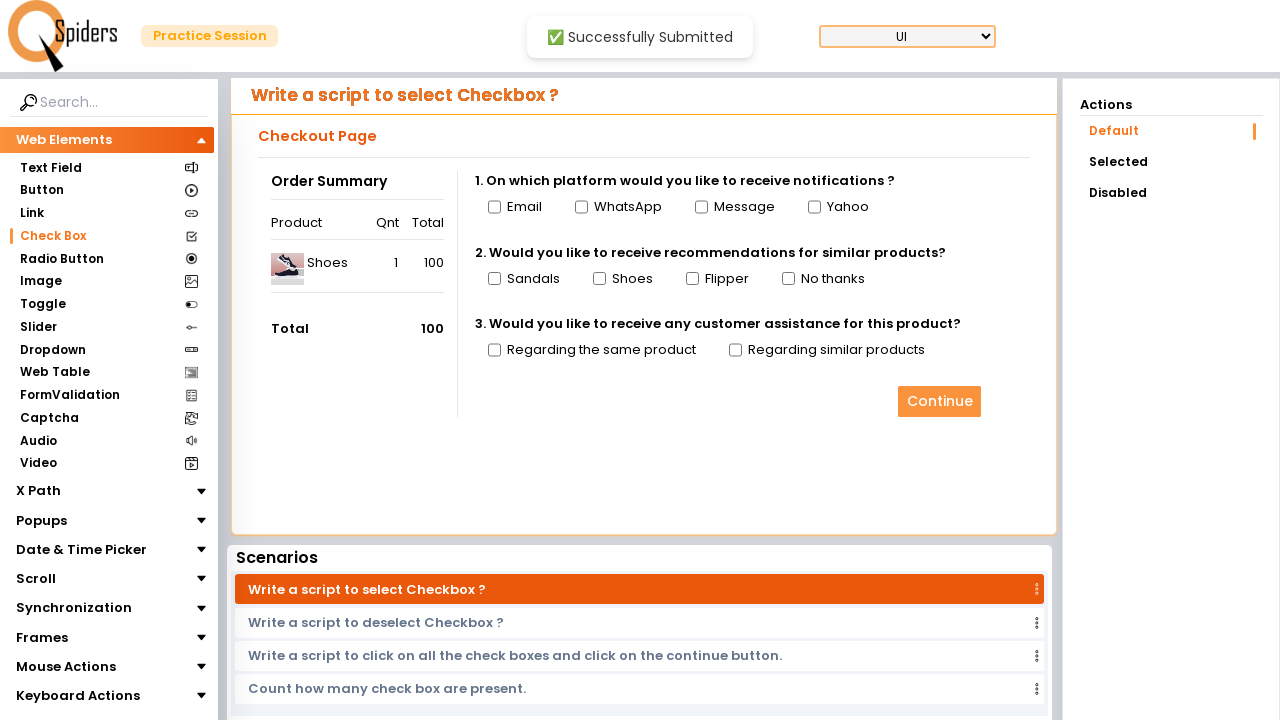